Tests dynamic button click functionality by clicking a button and verifying the displayed message

Starting URL: https://demoqa.com/buttons

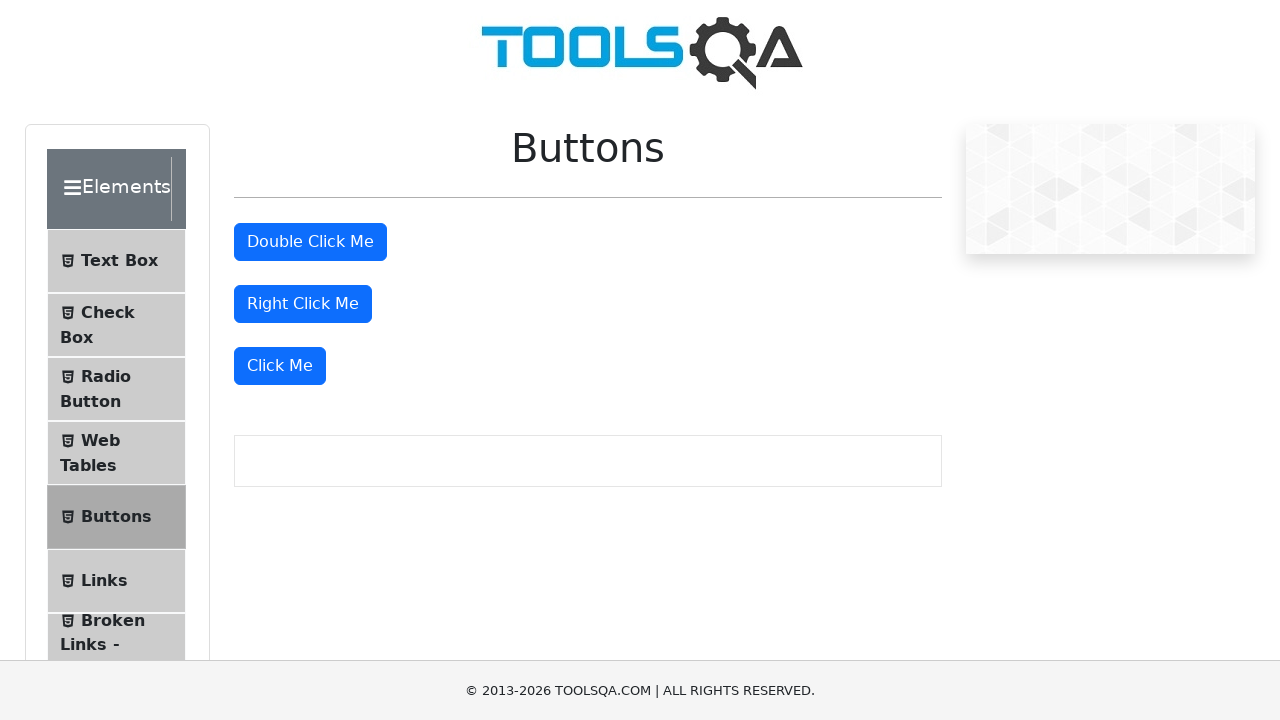

Clicked the 'Click Me' button at (280, 366) on xpath=//button[text()='Click Me']
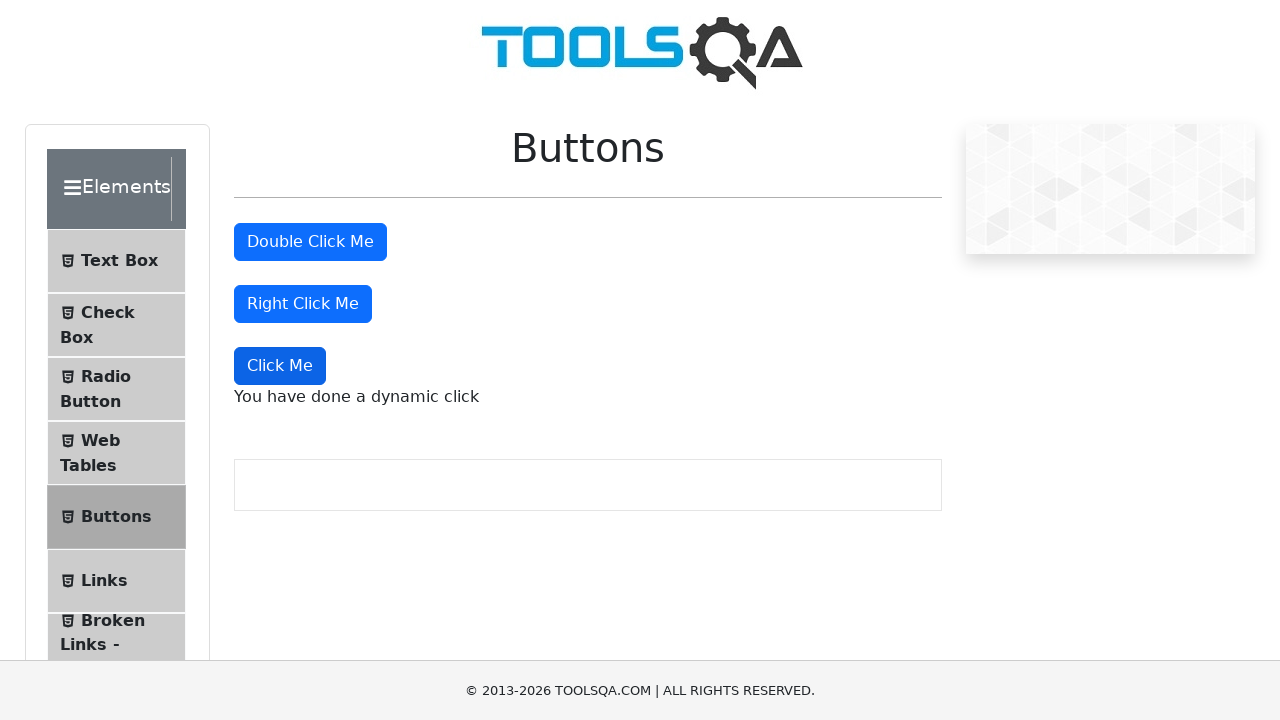

Dynamic click message element loaded
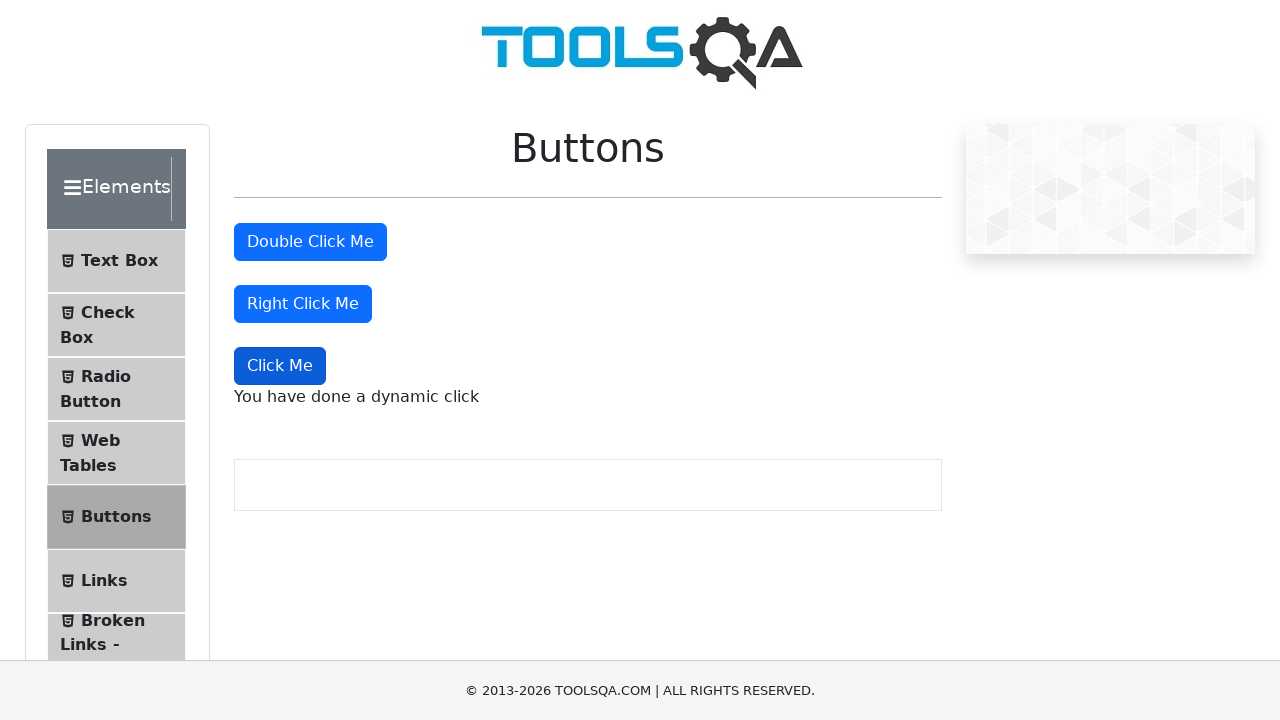

Located dynamic click message element
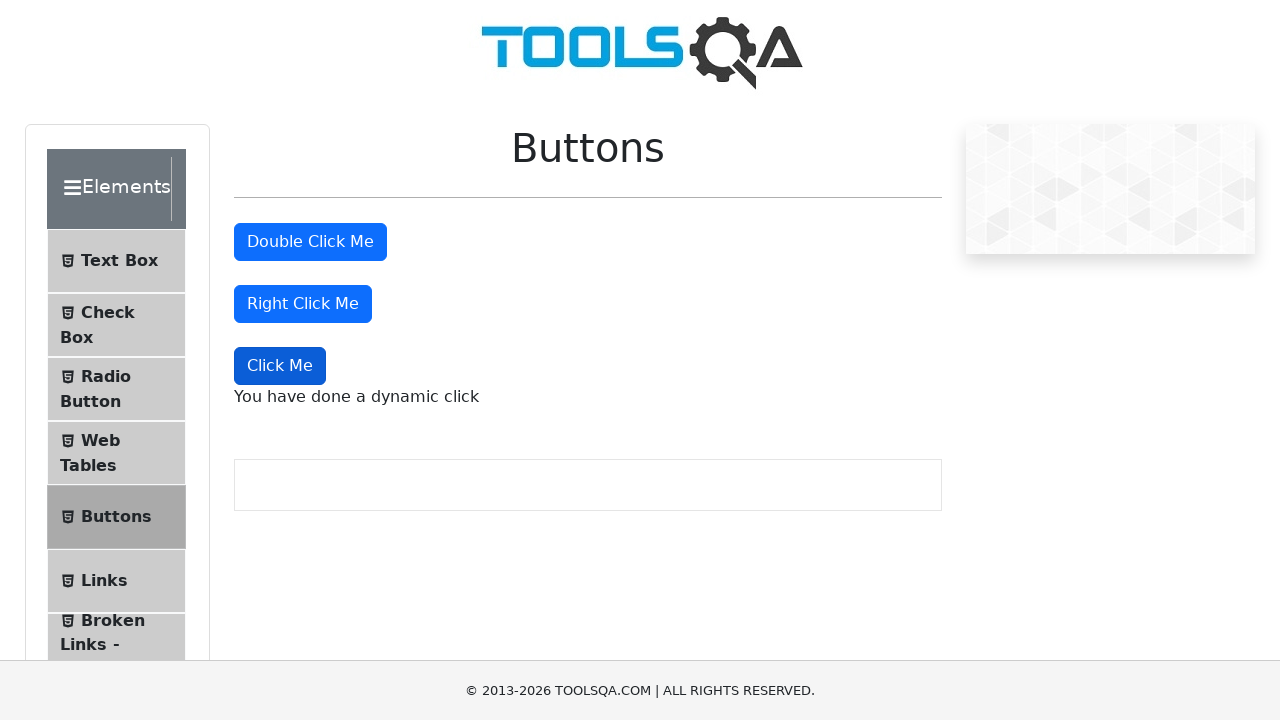

Verified dynamic click message is visible
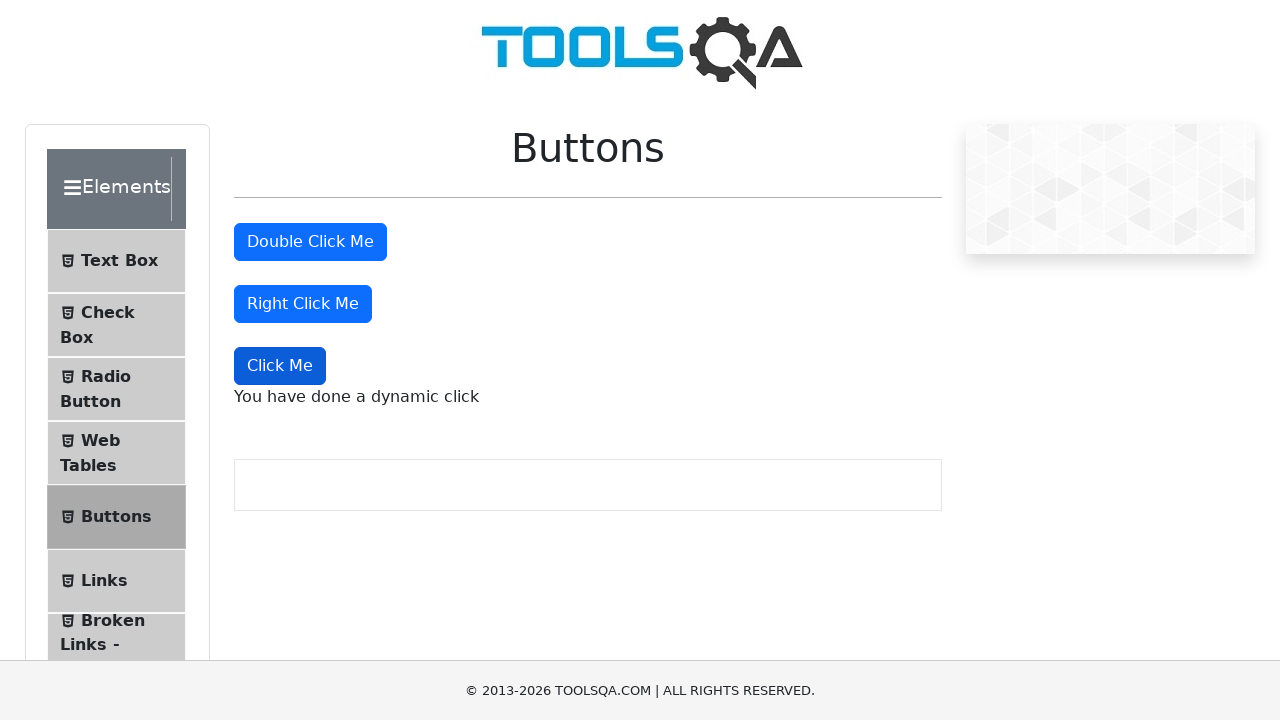

Verified dynamic click message text is correct: 'You have done a dynamic click'
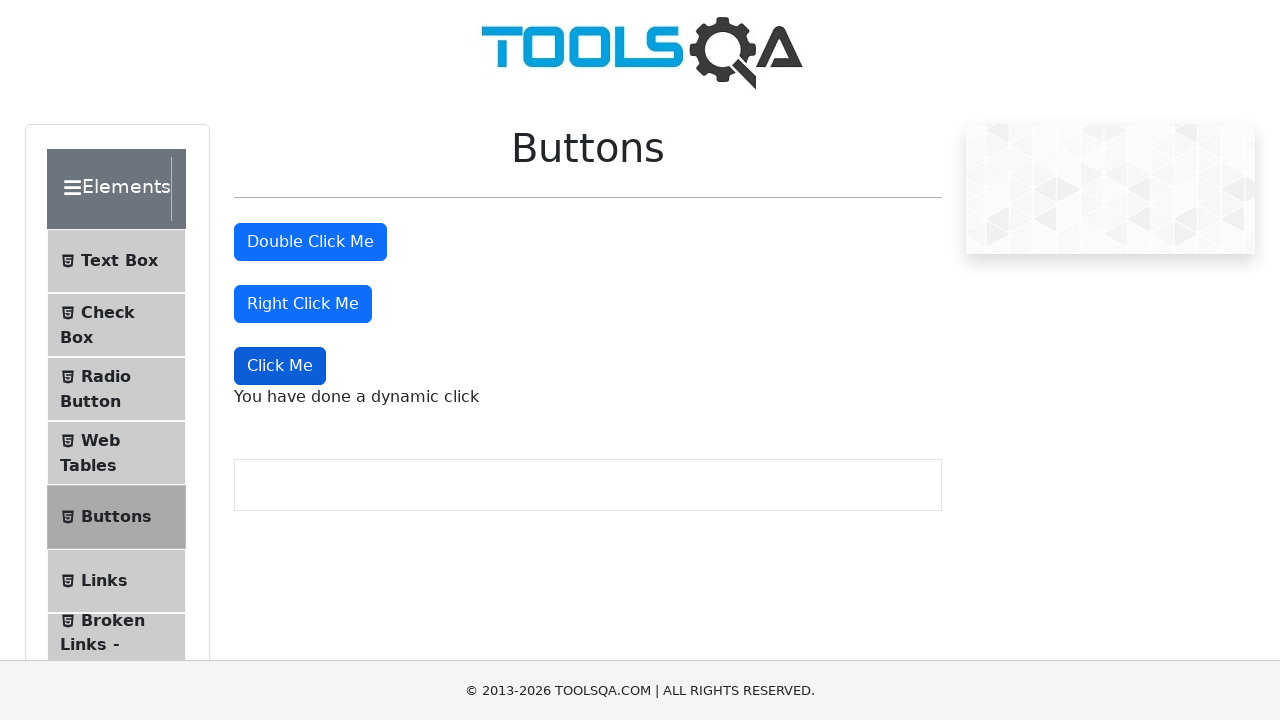

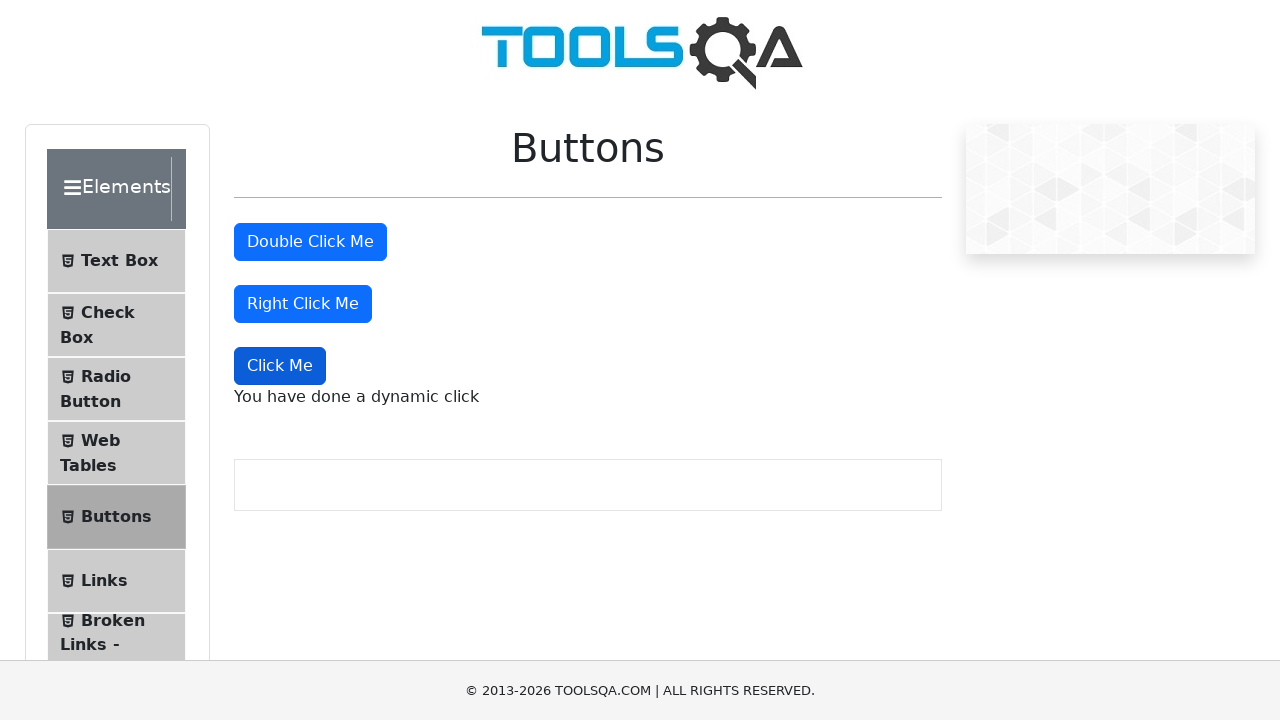